Solves a mathematical challenge by calculating a formula, entering the result, checking checkboxes, and submitting the form

Starting URL: http://suninjuly.github.io/math.html

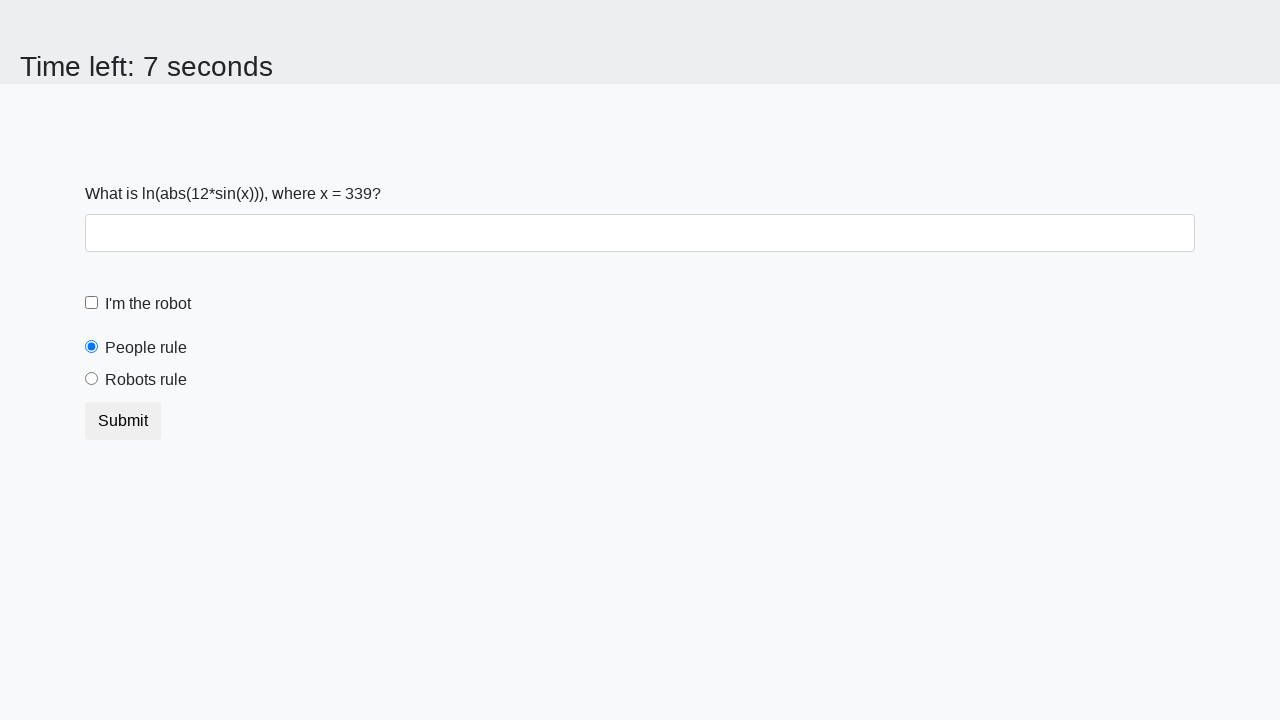

Retrieved x value from the page
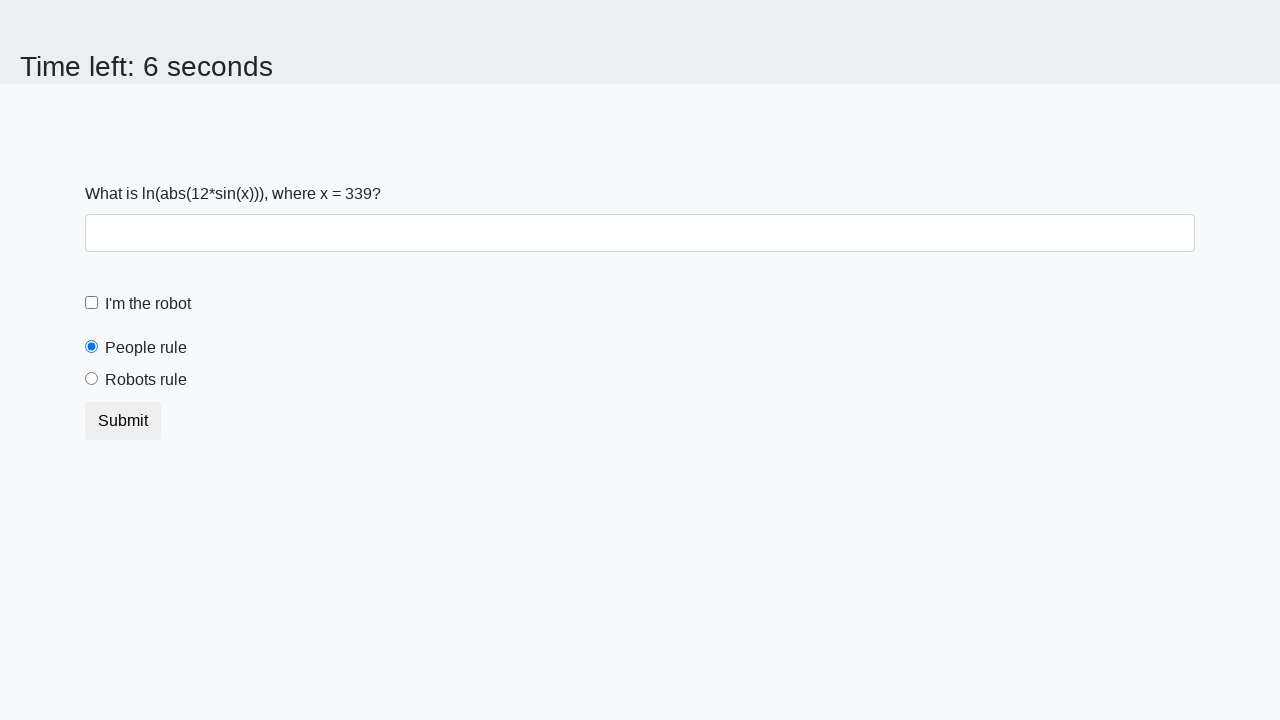

Calculated formula result: 1.2396758132123065
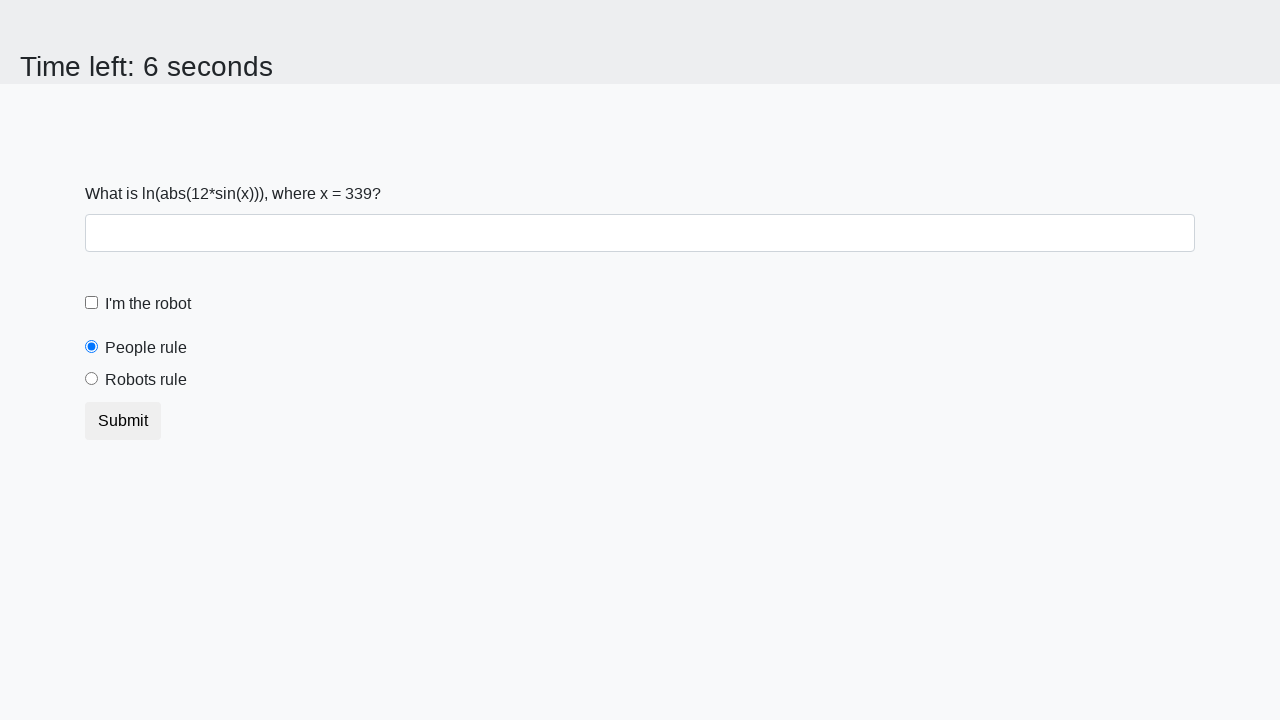

Filled answer field with calculated result on #answer
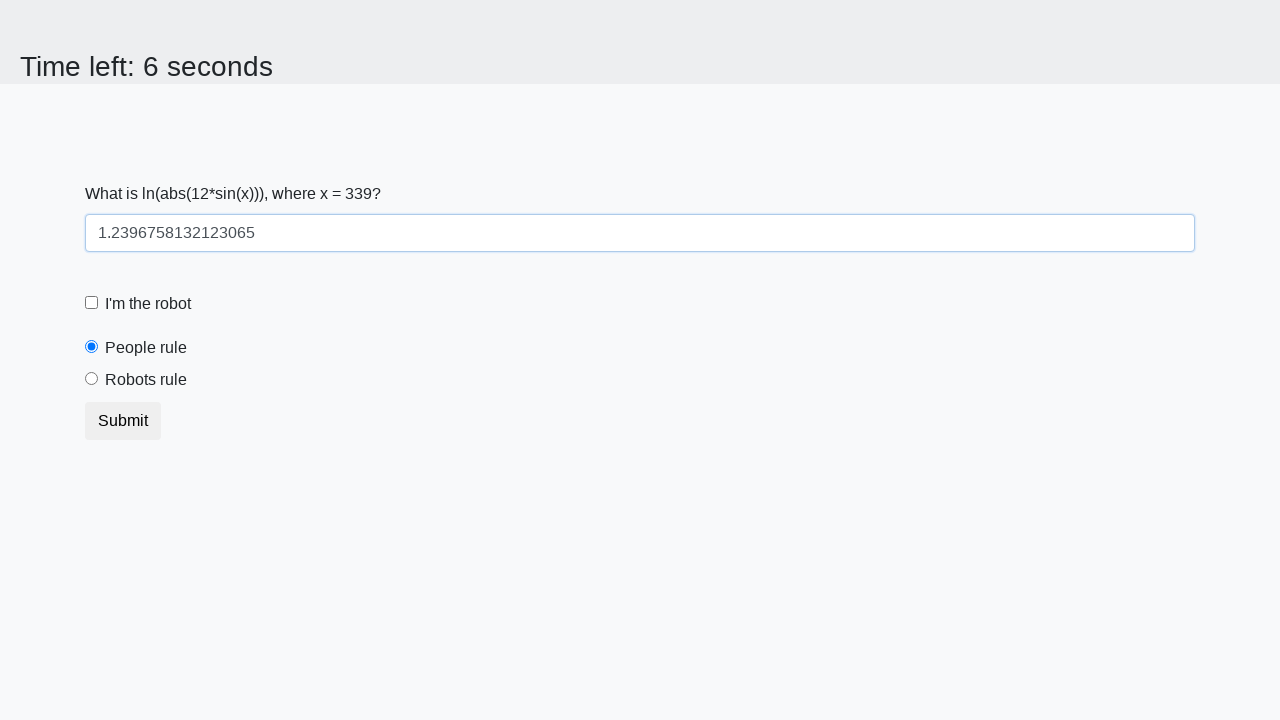

Checked the robot checkbox at (92, 303) on #robotCheckbox
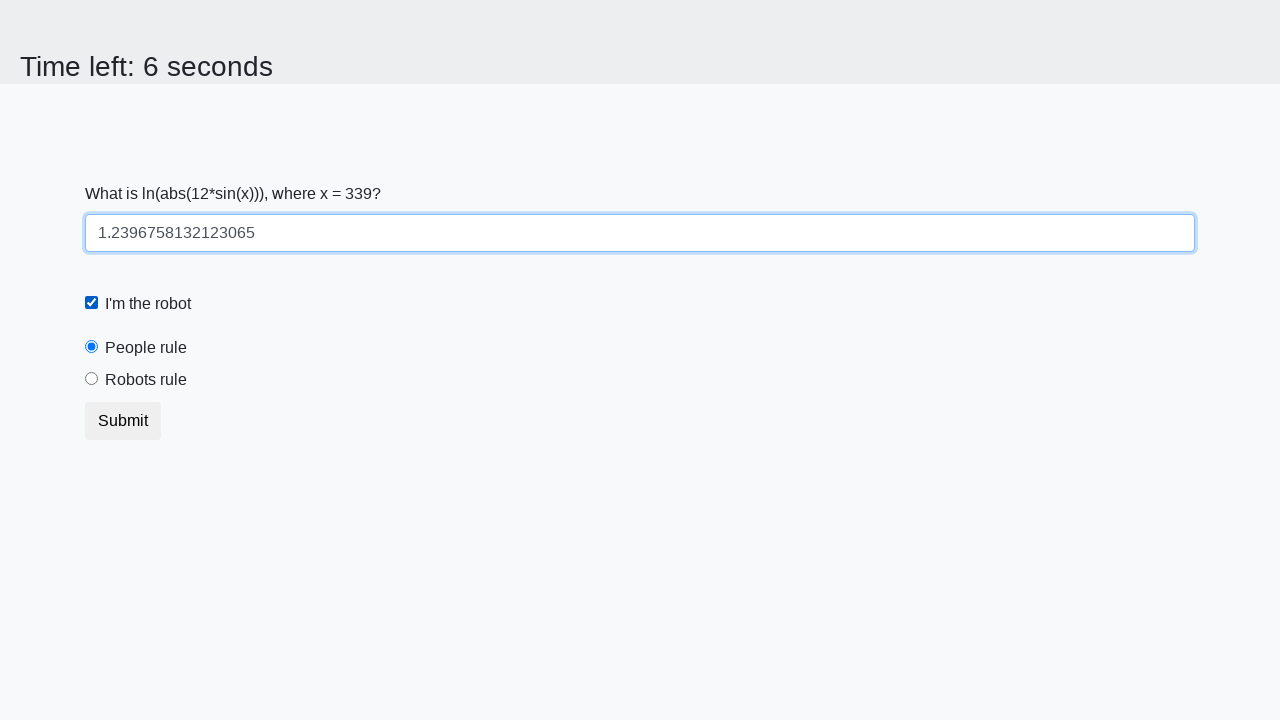

Selected the robots rule radio button at (92, 379) on #robotsRule
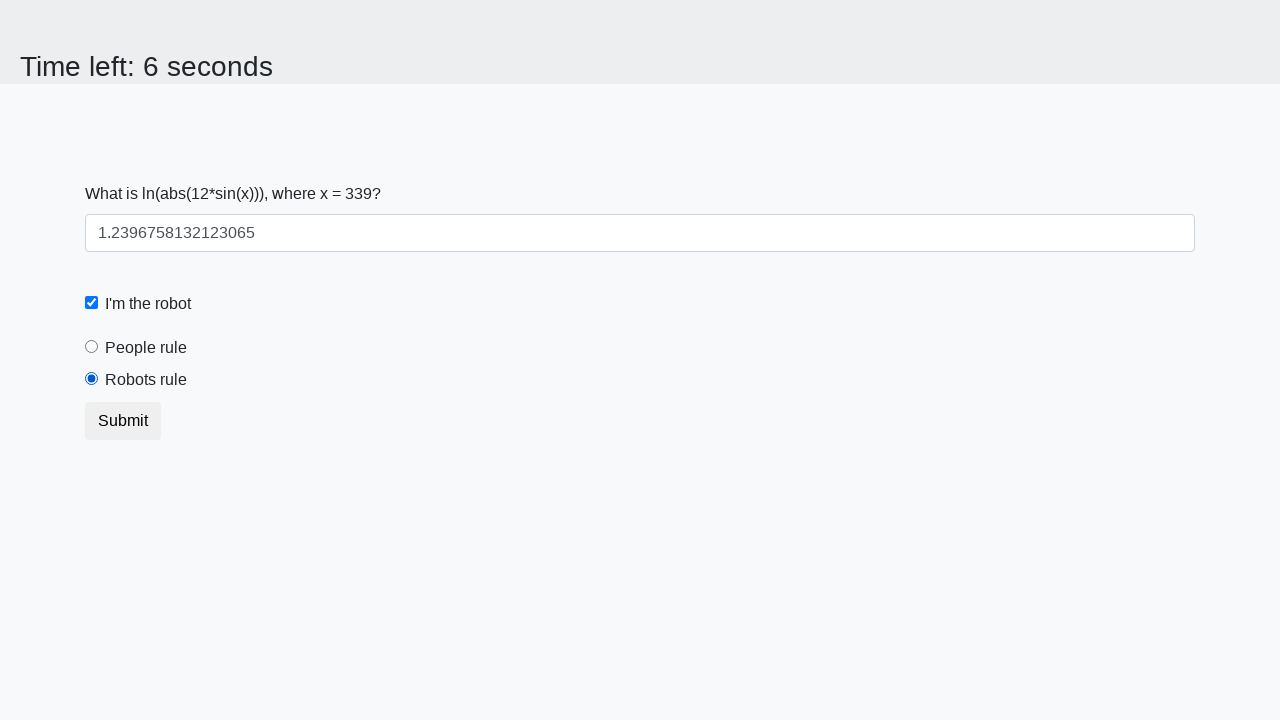

Submitted the form at (123, 421) on .btn
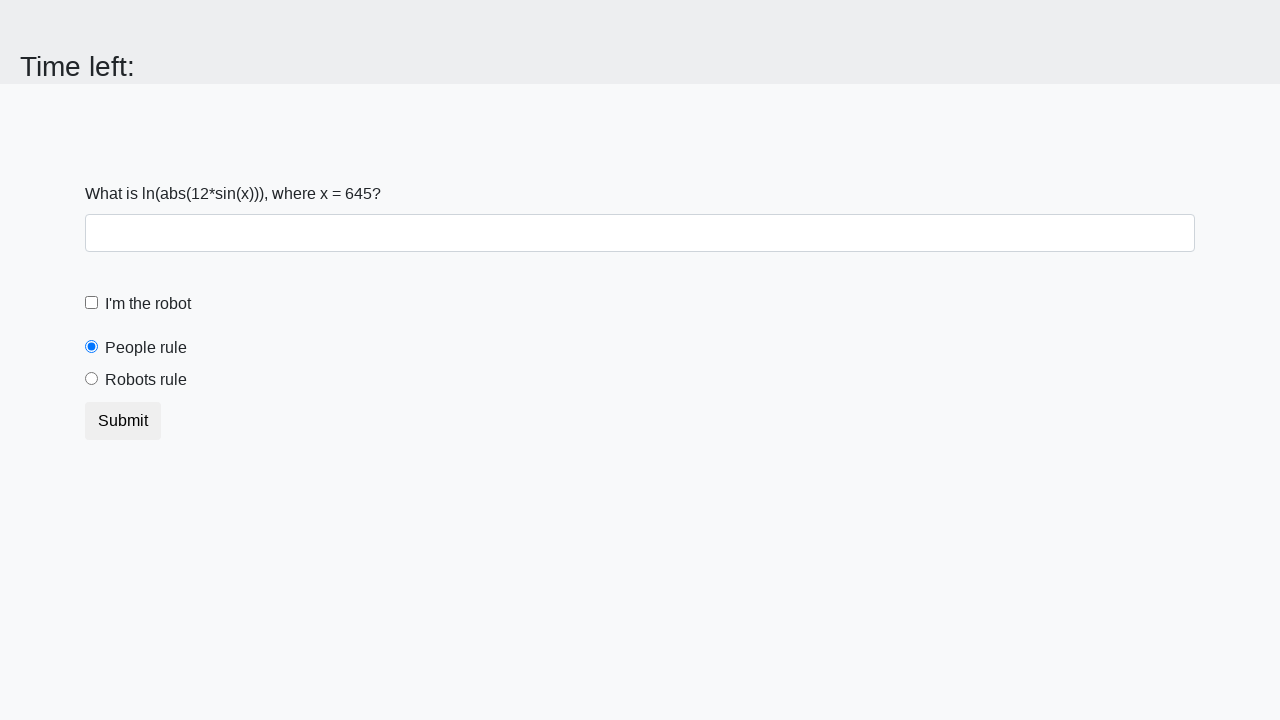

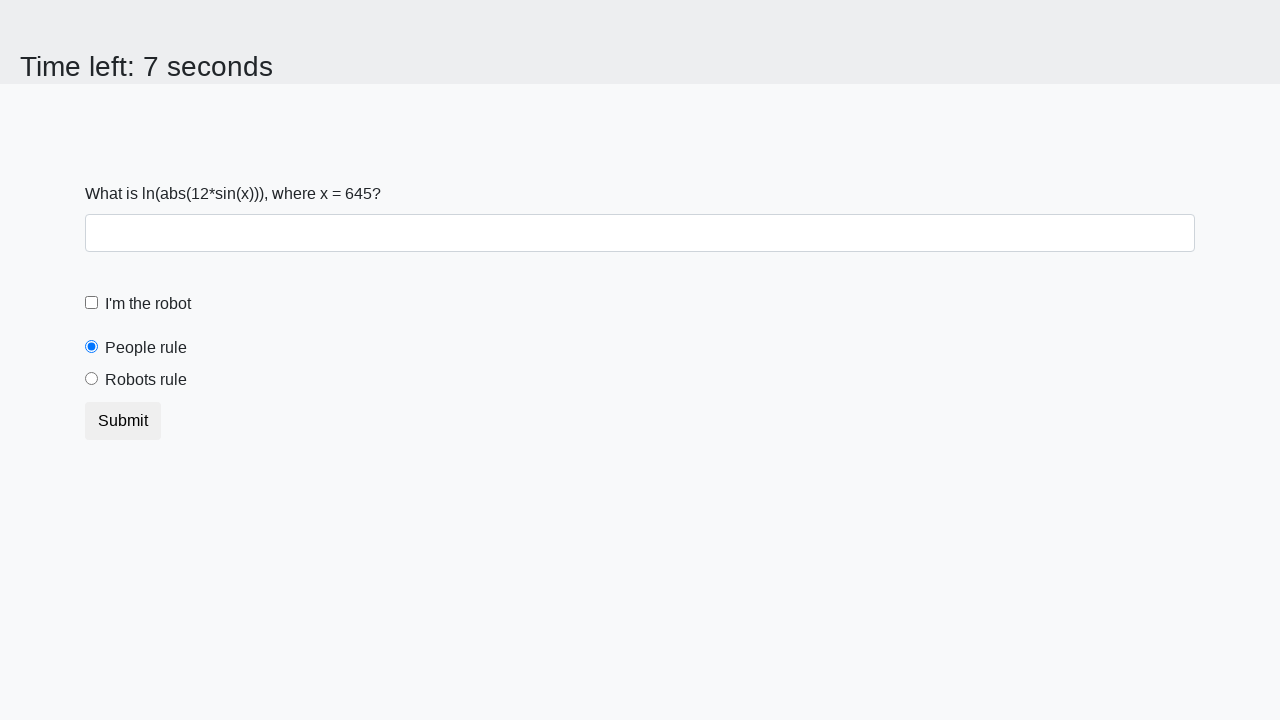